Tests selecting multiple non-consecutive items (3, 6, 12, 14, 20) using Ctrl+click in a selectable list

Starting URL: https://automationfc.github.io/jquery-selectable/

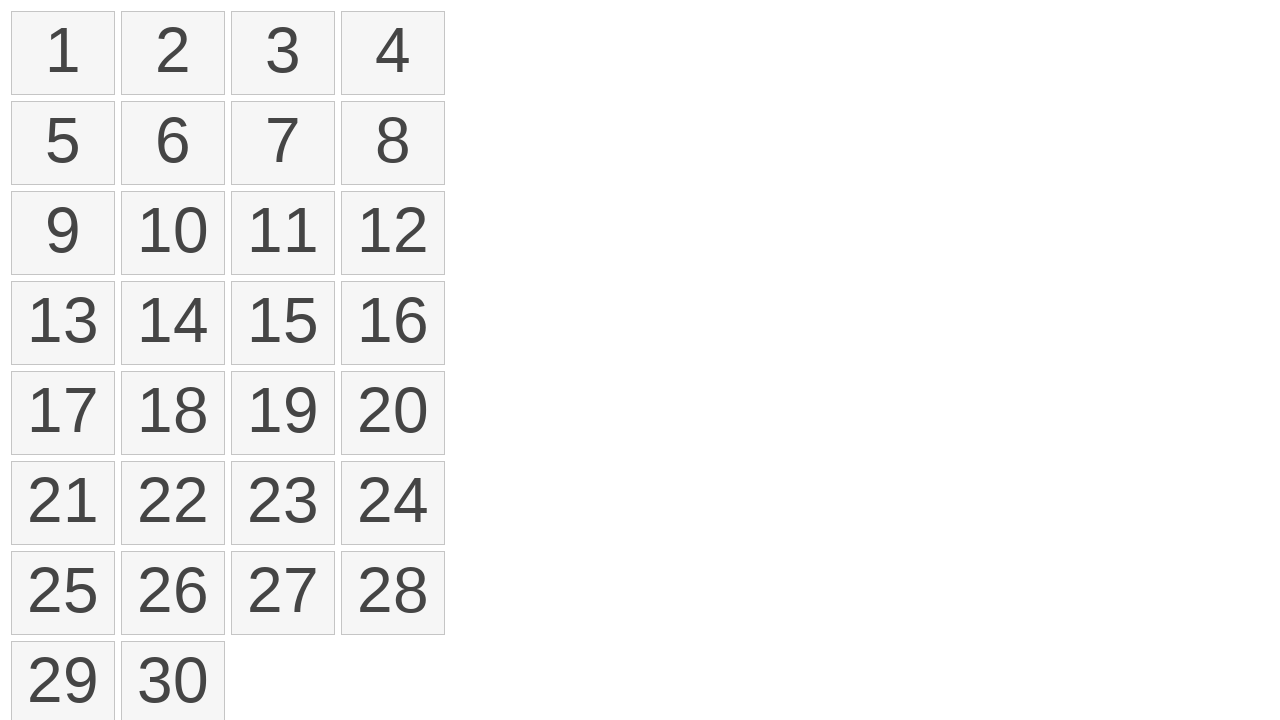

Located all selectable list items
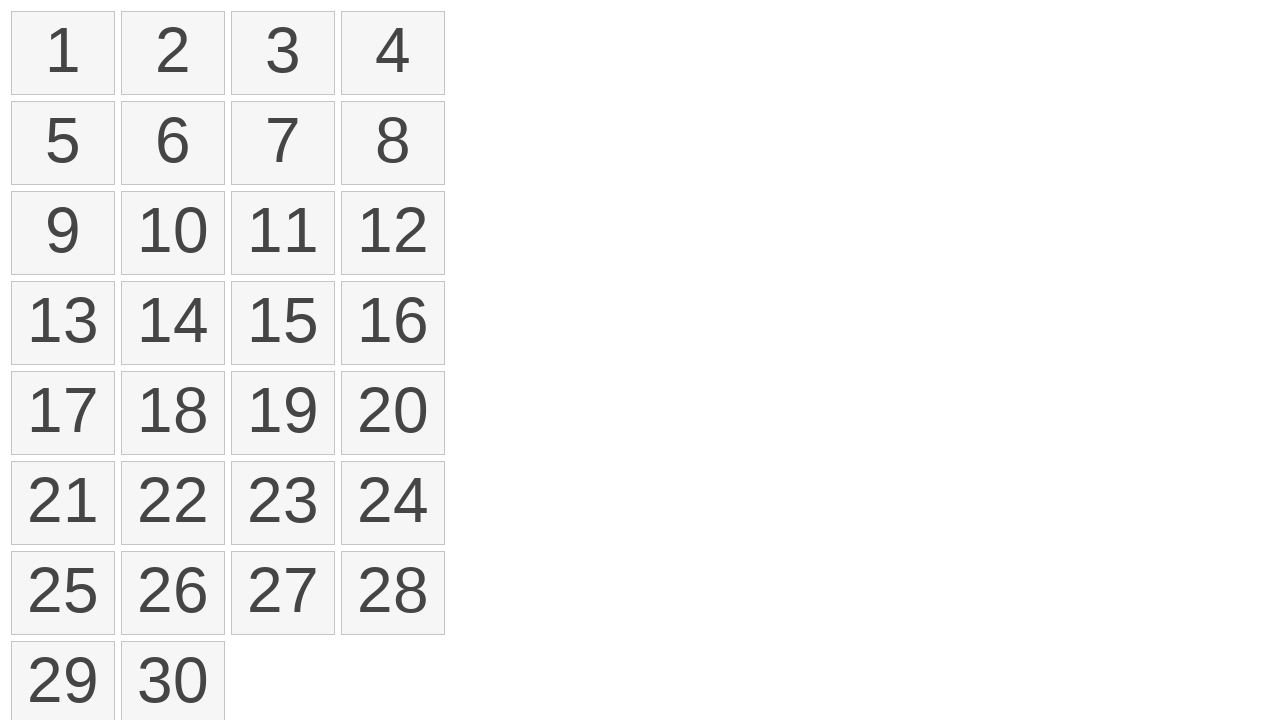

Defined list of items to select: 3, 6, 12, 14, 20
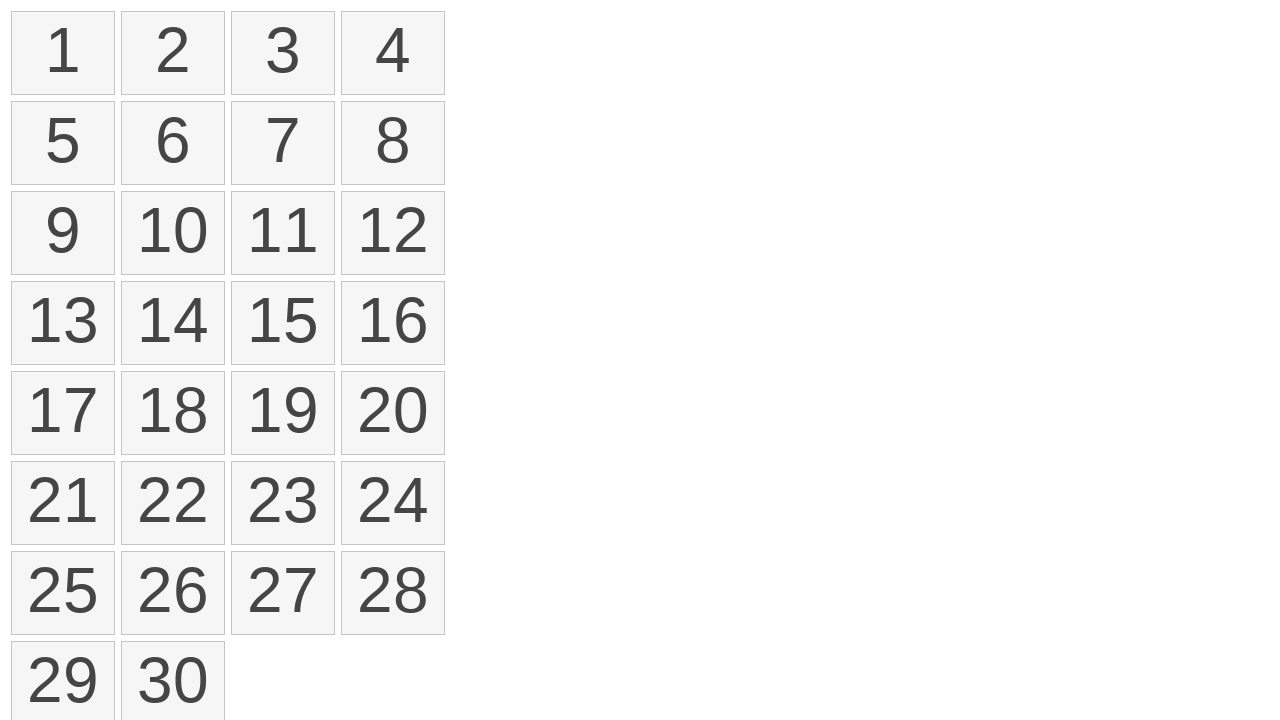

Pressed and held Control key
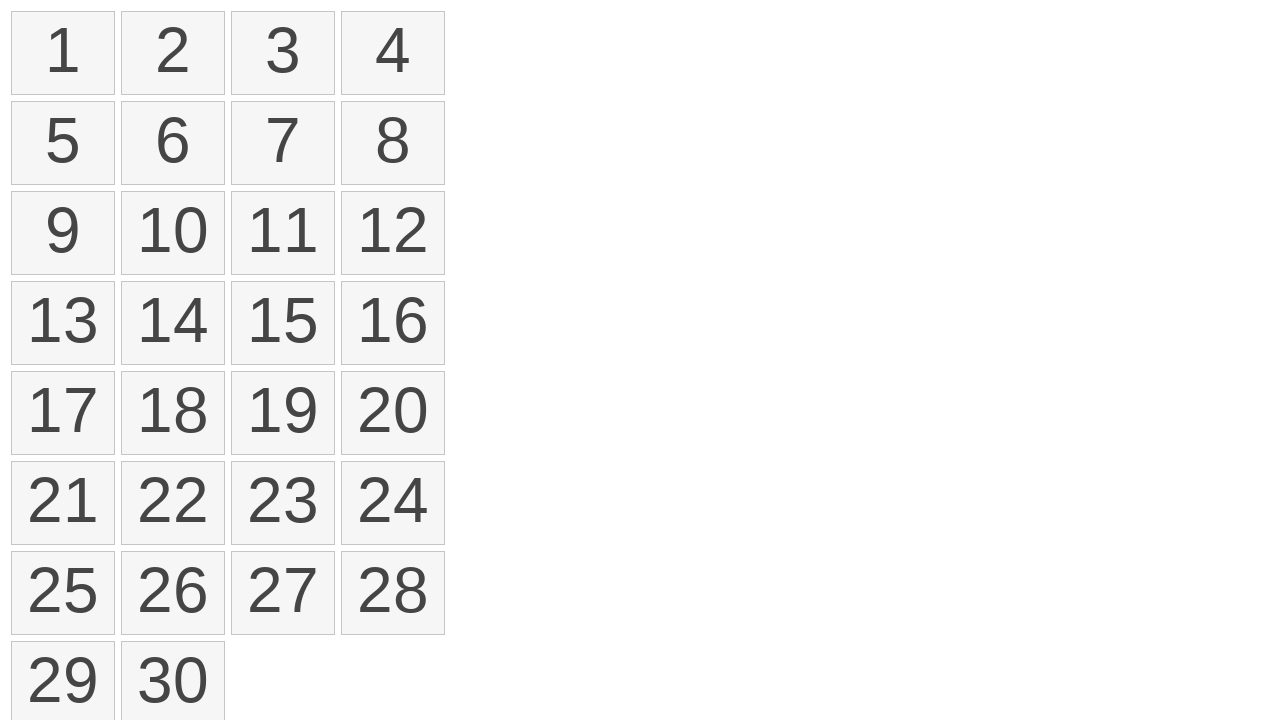

Ctrl+clicked item 3 at (283, 53) on ol#selectable>li >> nth=2
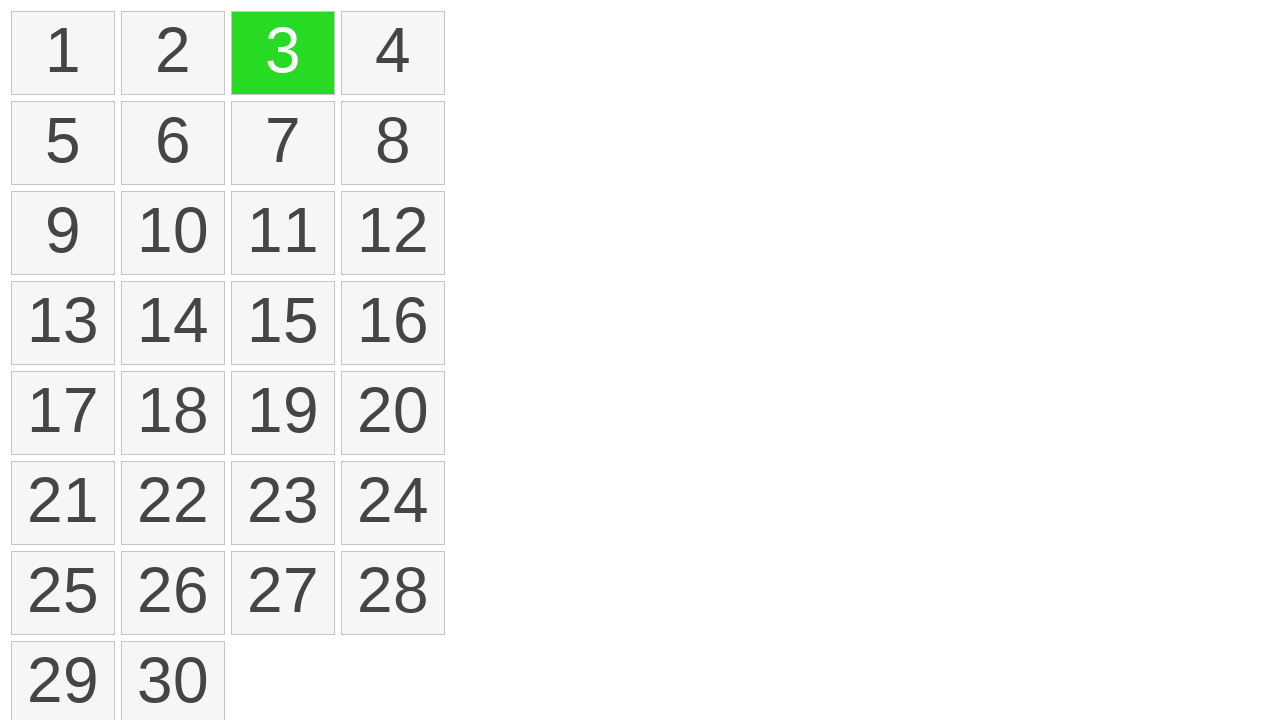

Ctrl+clicked item 6 at (173, 143) on ol#selectable>li >> nth=5
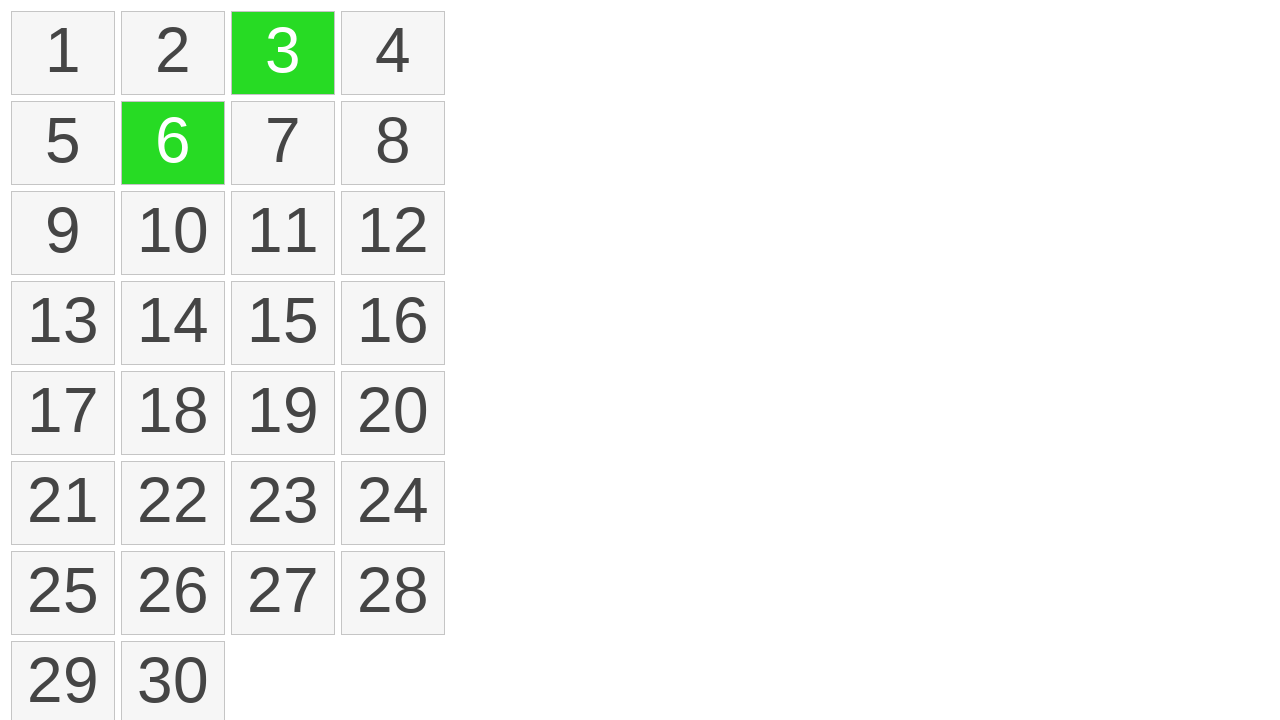

Ctrl+clicked item 12 at (393, 233) on ol#selectable>li >> nth=11
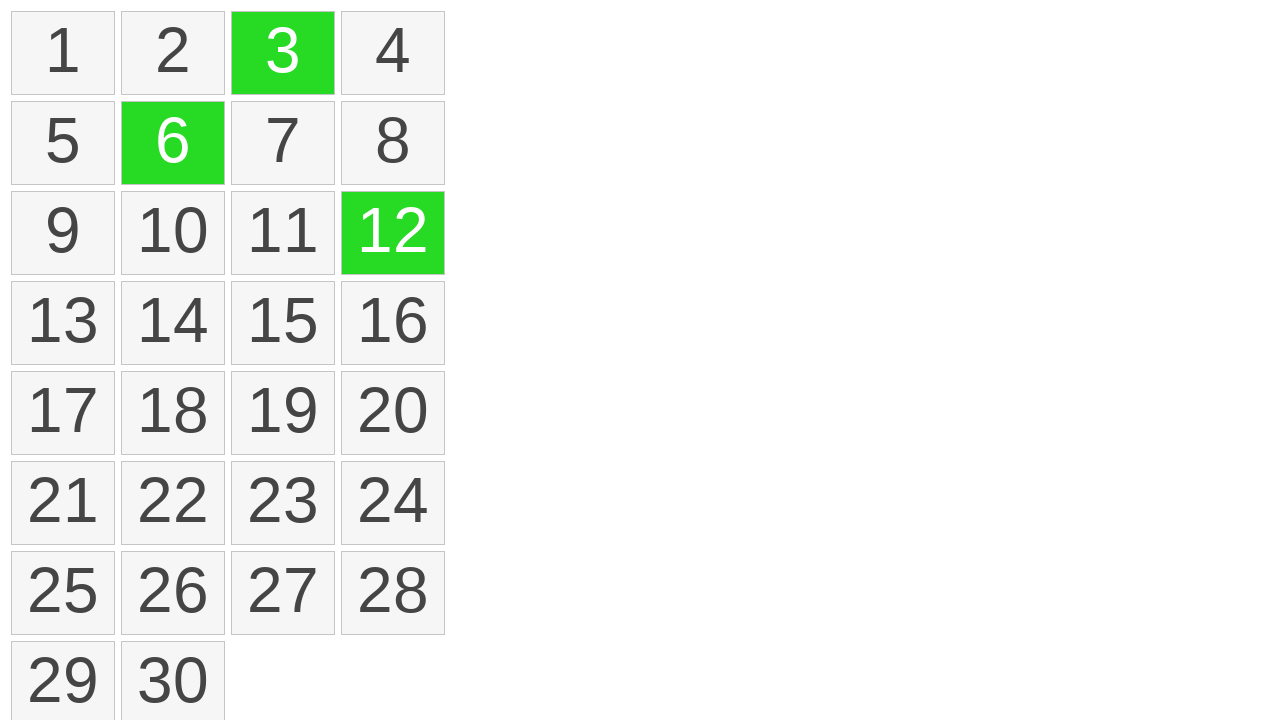

Ctrl+clicked item 14 at (173, 323) on ol#selectable>li >> nth=13
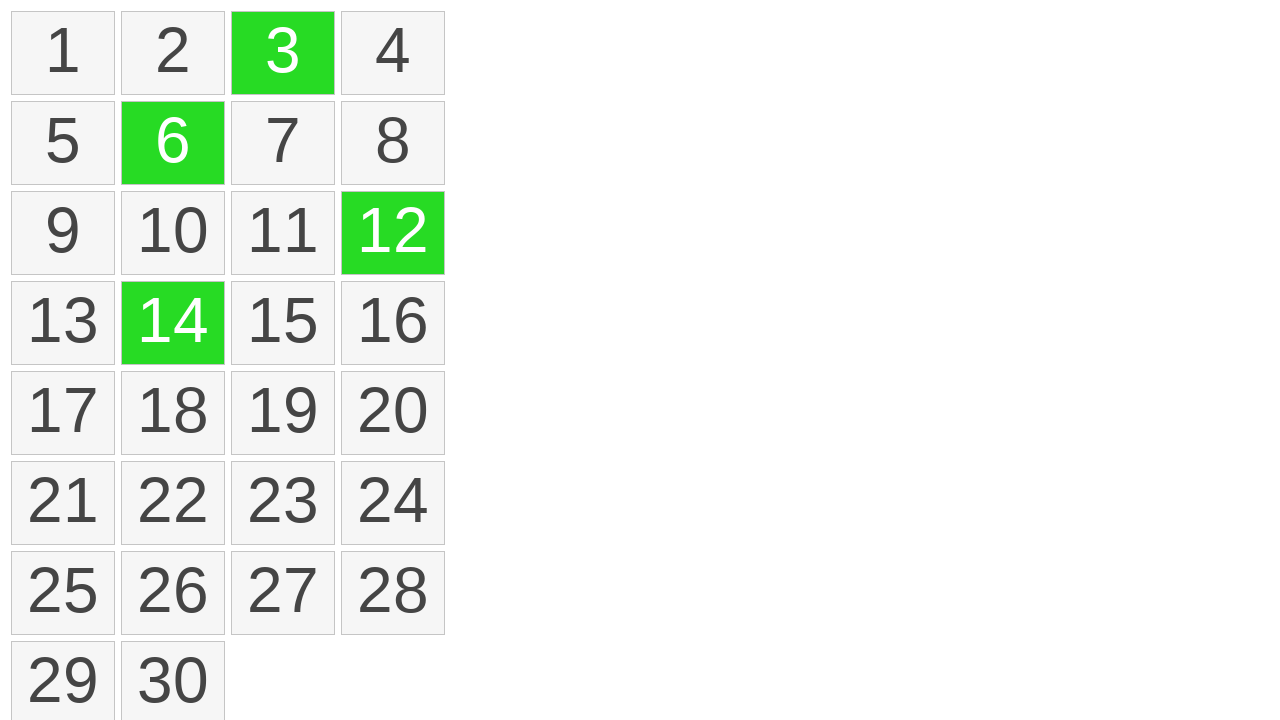

Ctrl+clicked item 20 at (393, 413) on ol#selectable>li >> nth=19
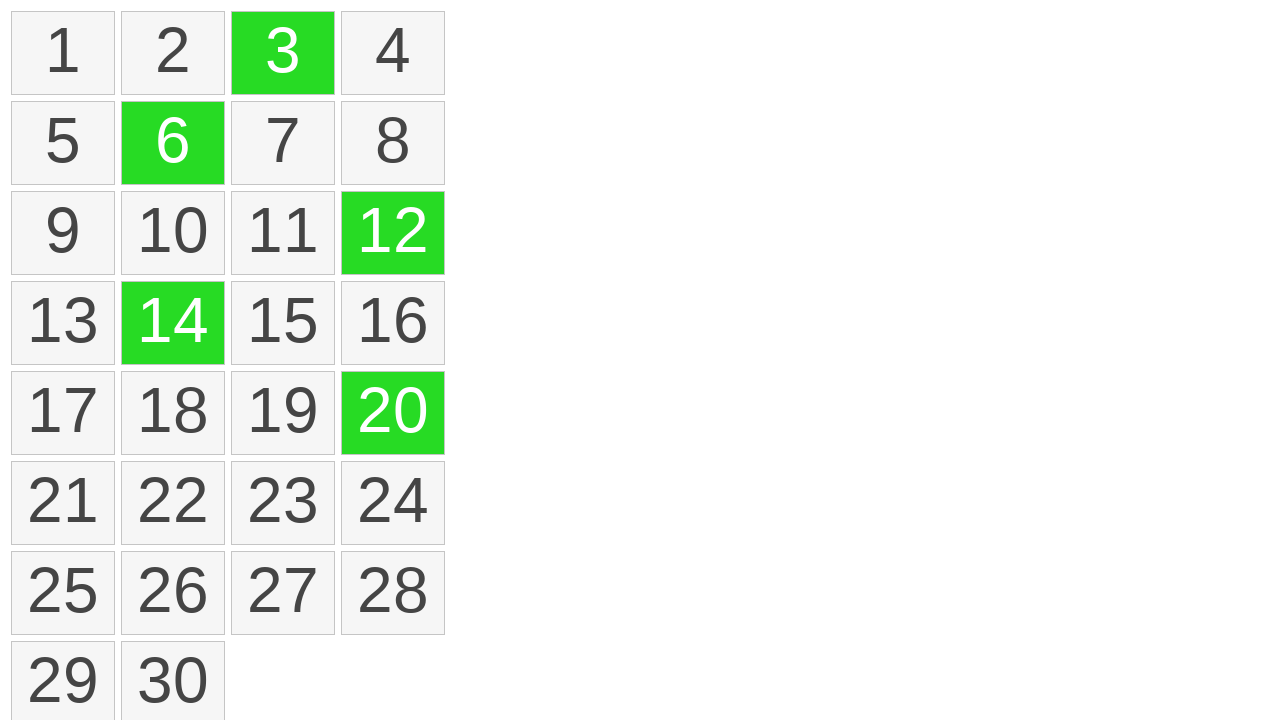

Released Control key
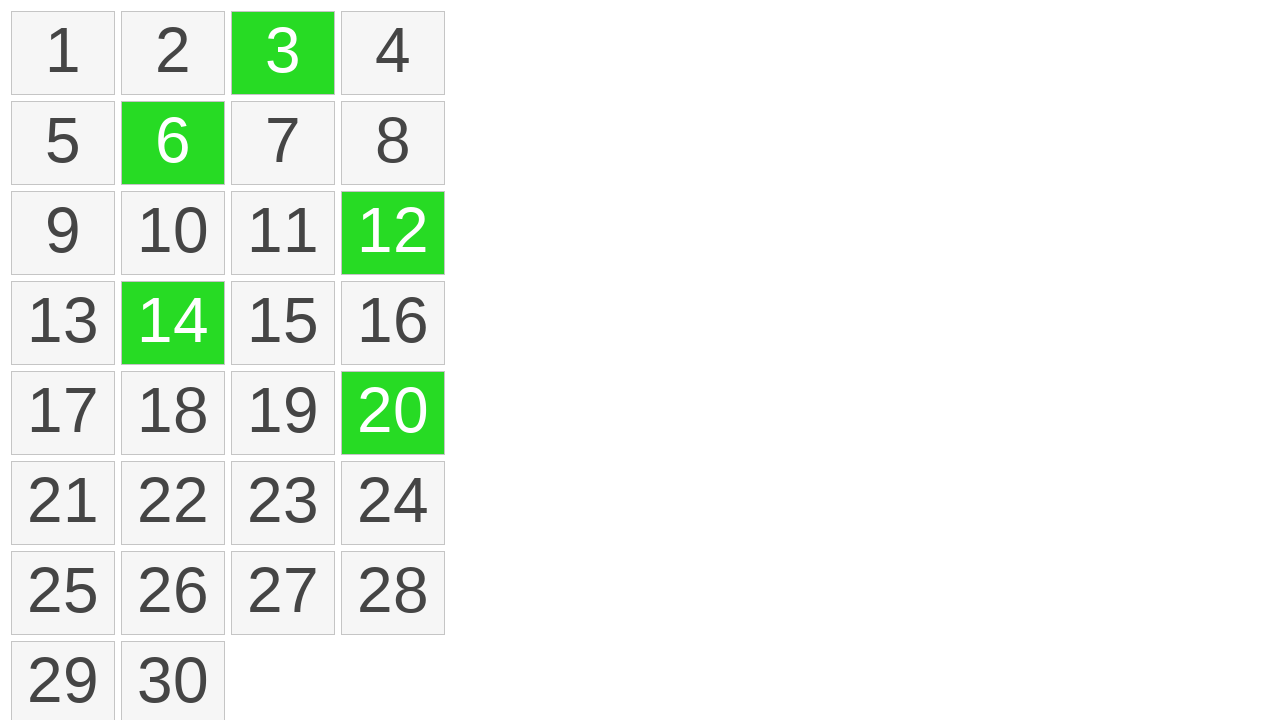

Located all selected items
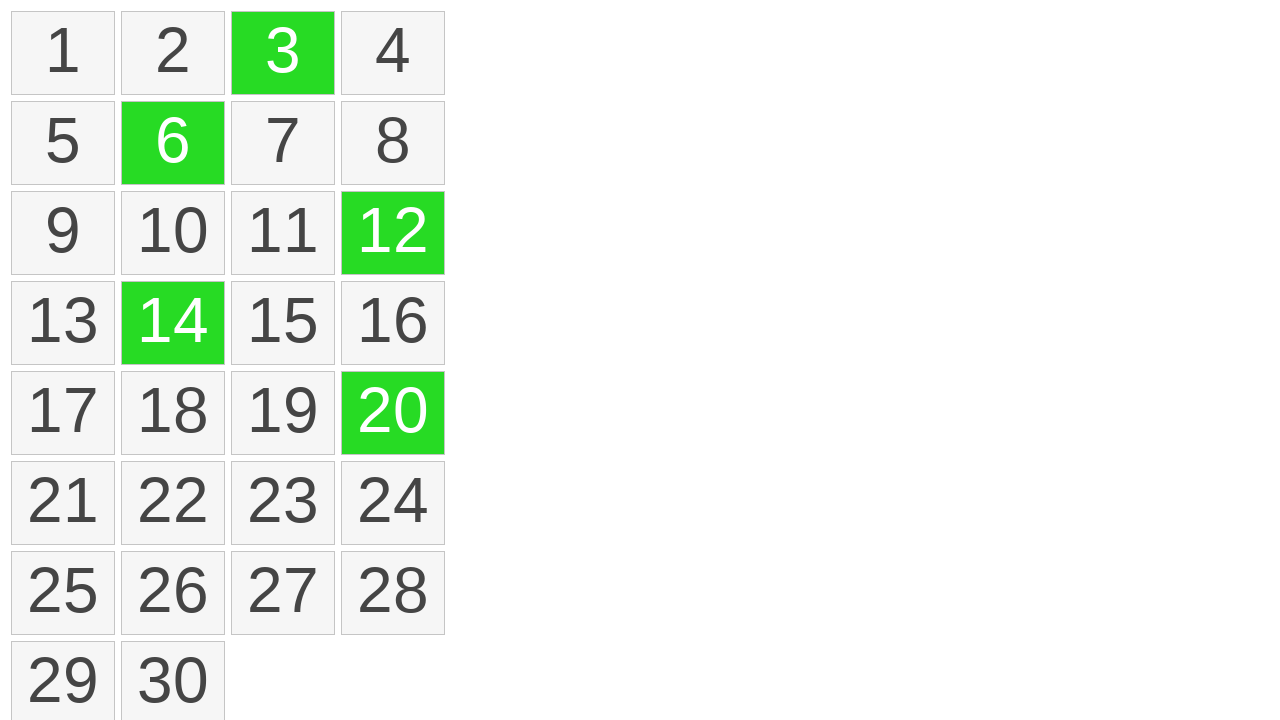

Verified that exactly 5 items are selected
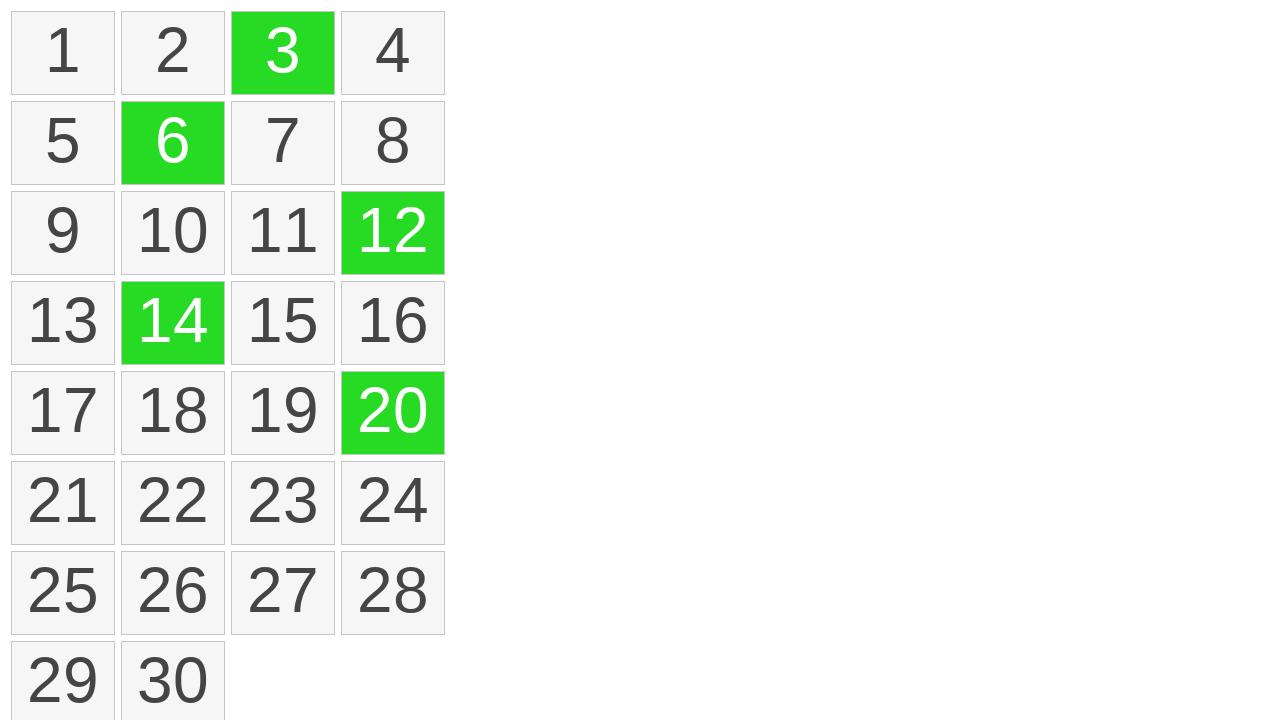

Extracted text content from all selected items
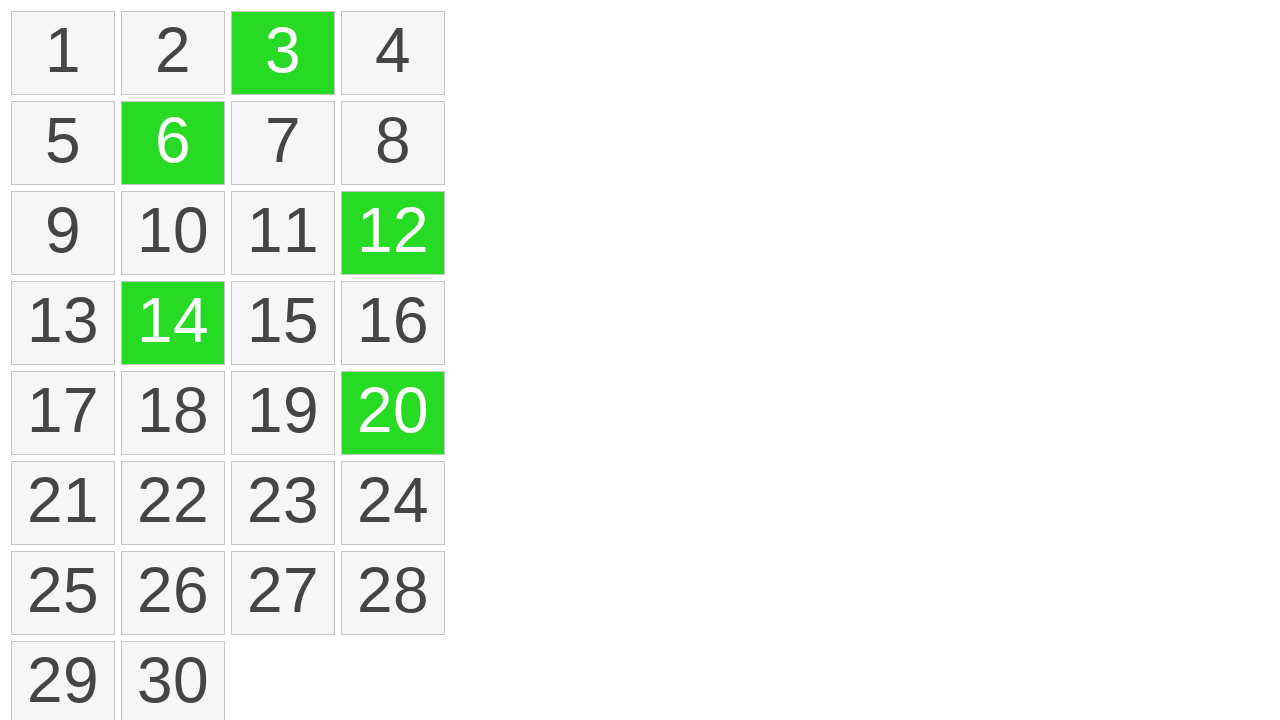

Defined expected selected item texts: 3, 6, 12, 14, 20
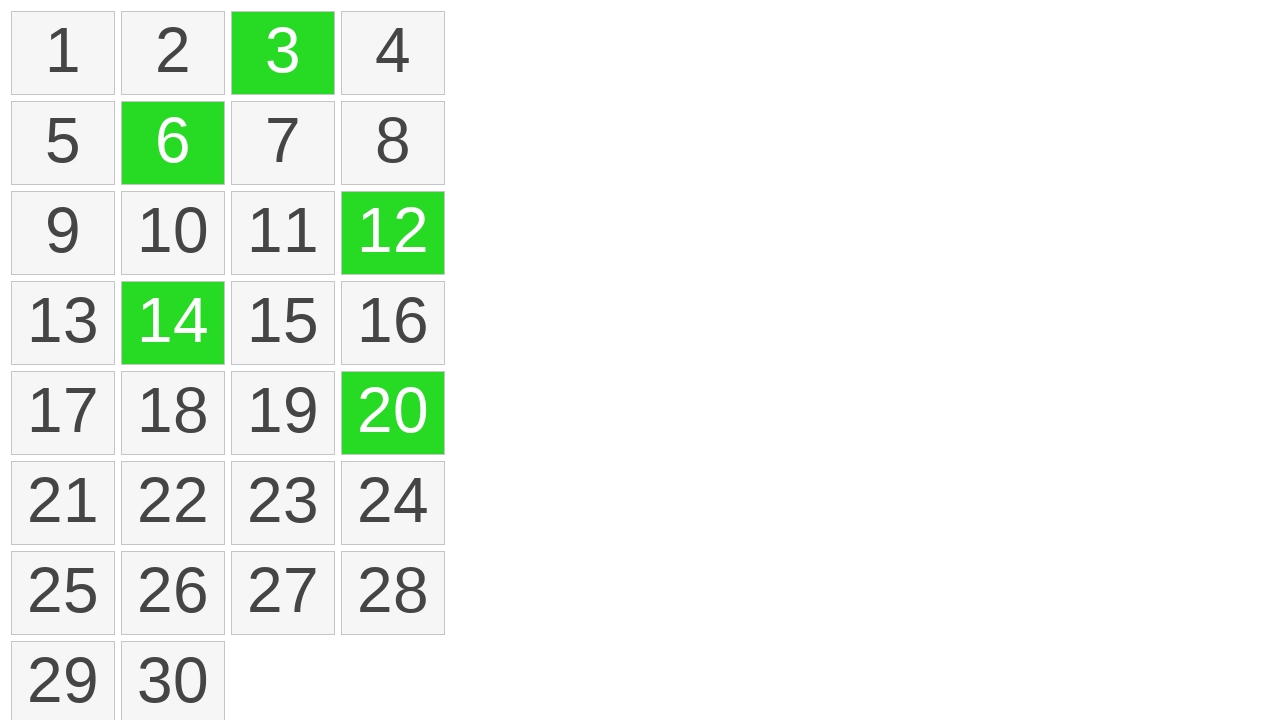

Verified that selected items match expected values
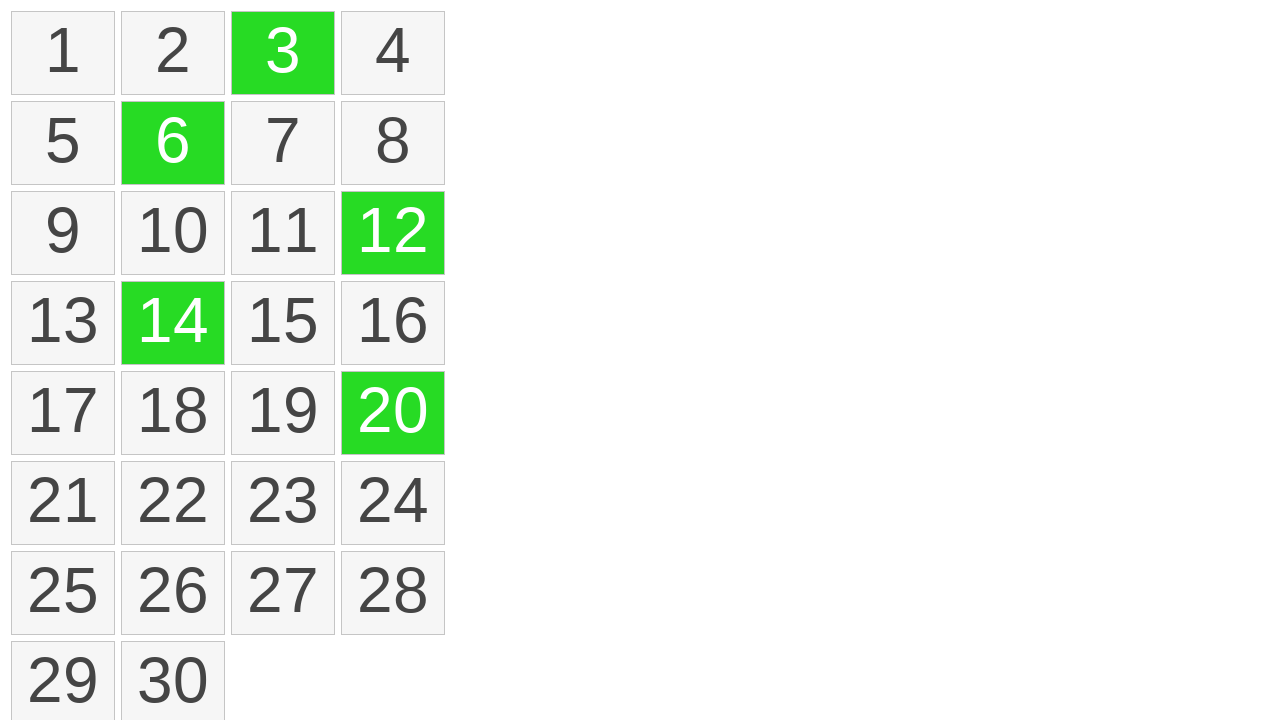

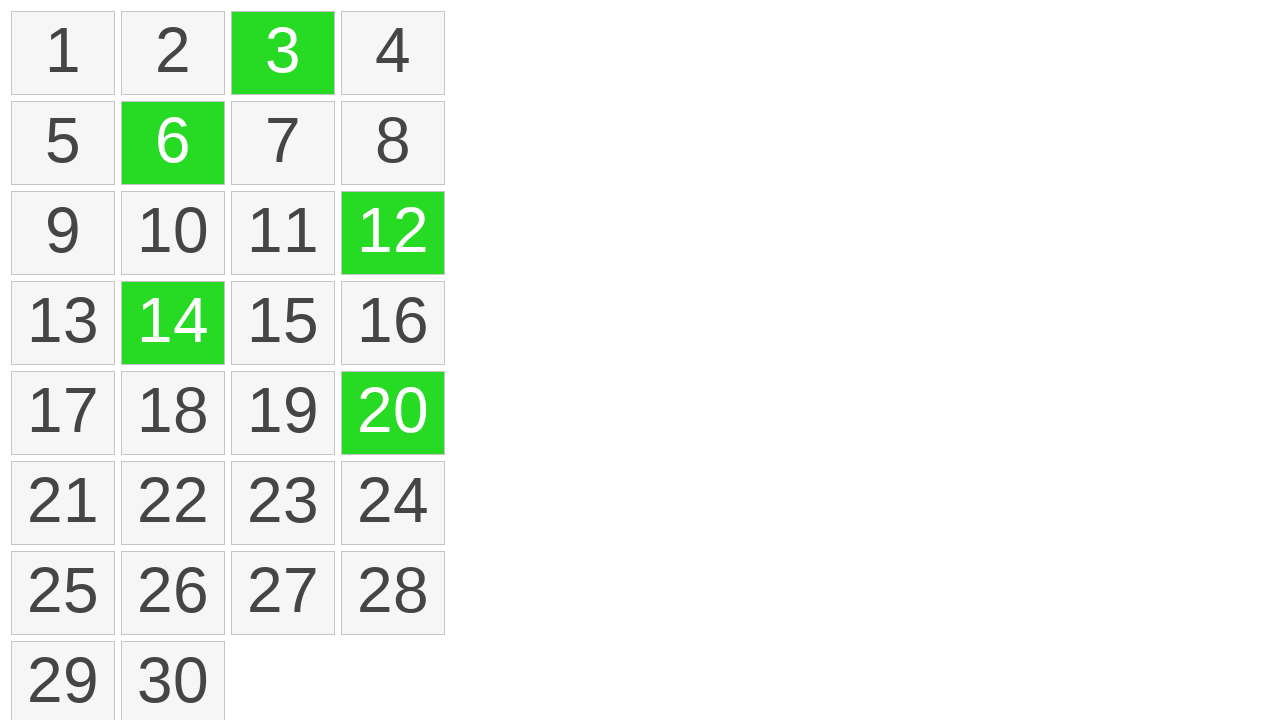